Tests form submission with missing employee ID field to validate error handling

Starting URL: https://prog-demo-client.botnosticsolutions.ai/

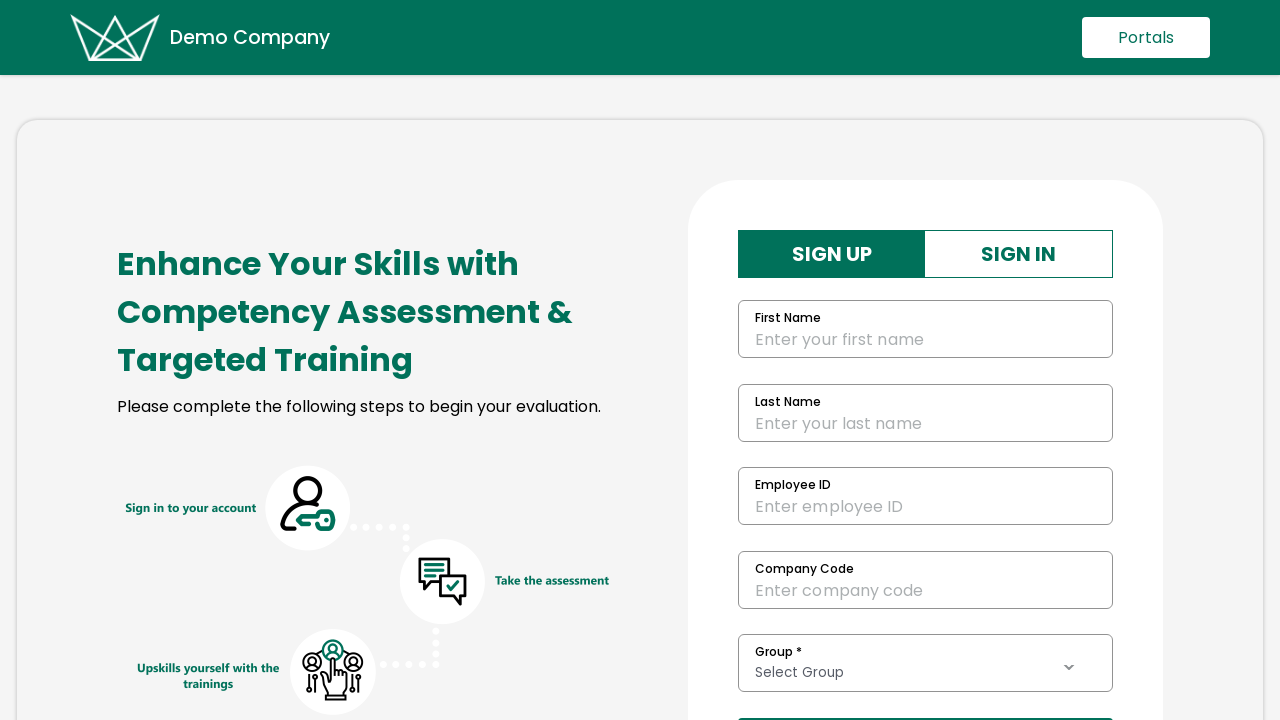

Filled first name field with 'John' on #first_name
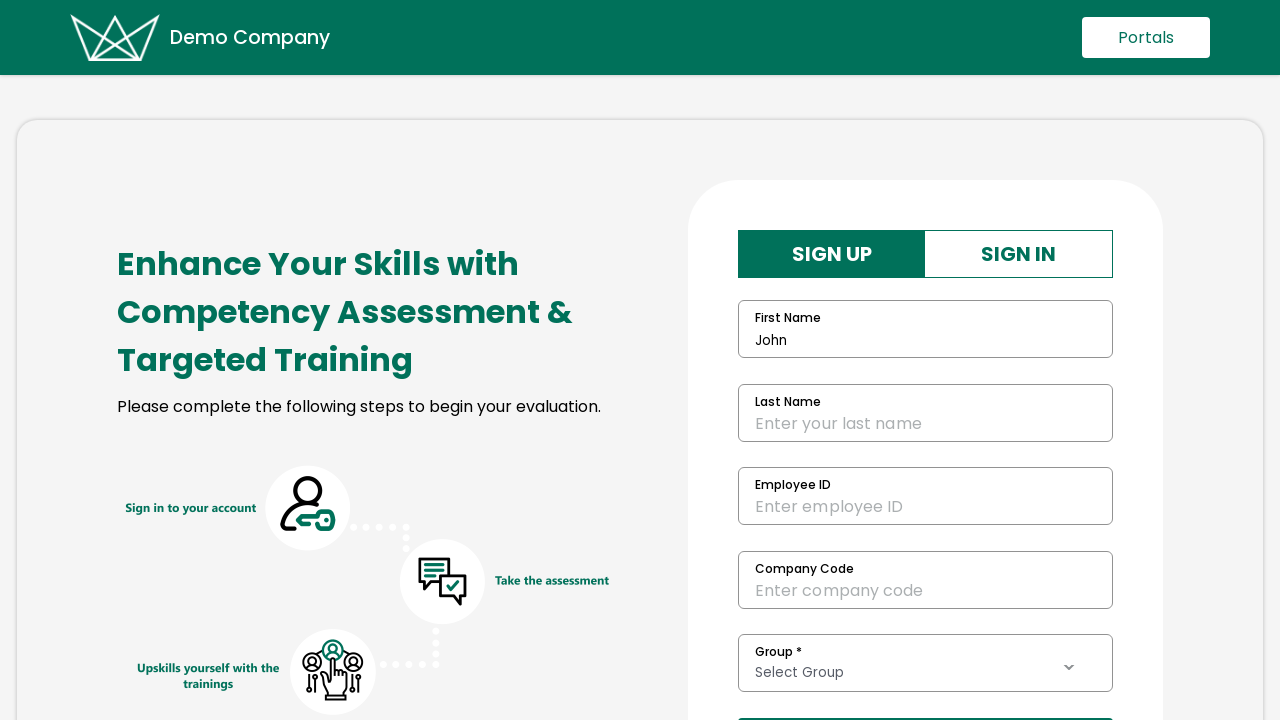

Filled last name field with 'Doe' on #last_name
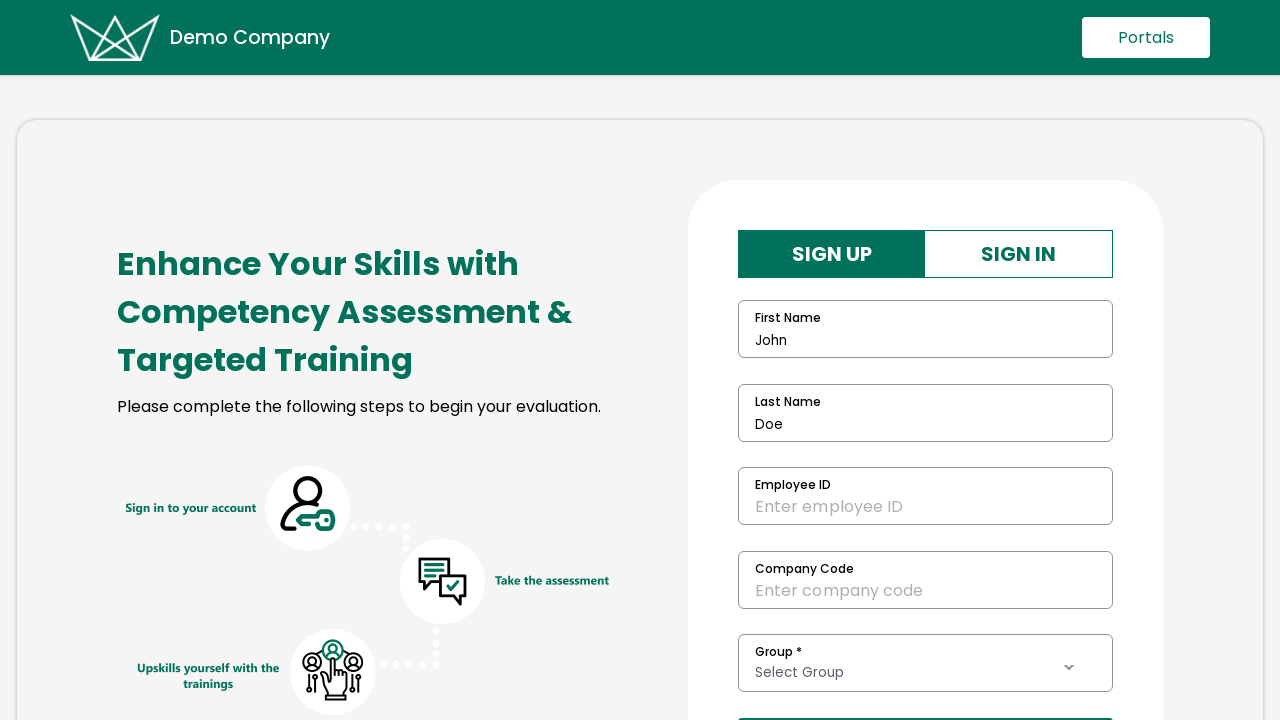

Filled company code field with 'Dem-1692959085' on #company_code
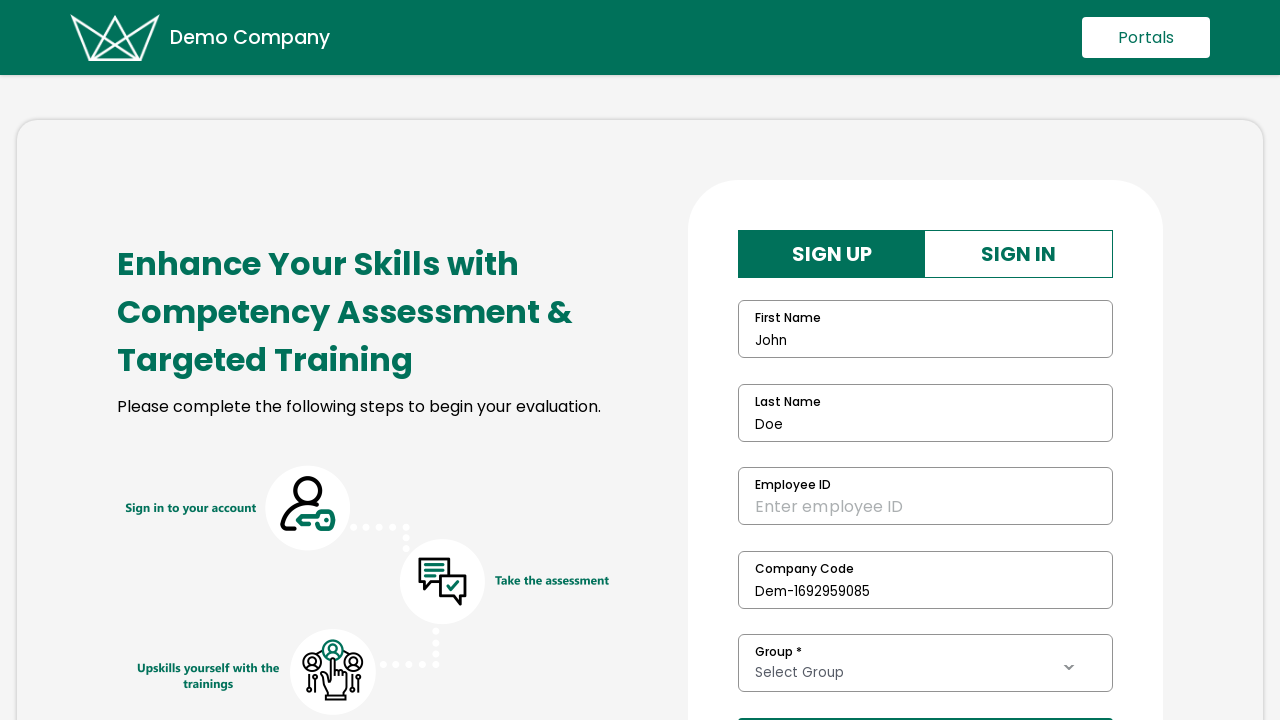

Clicked register submit button at (925, 696) on #register_submit
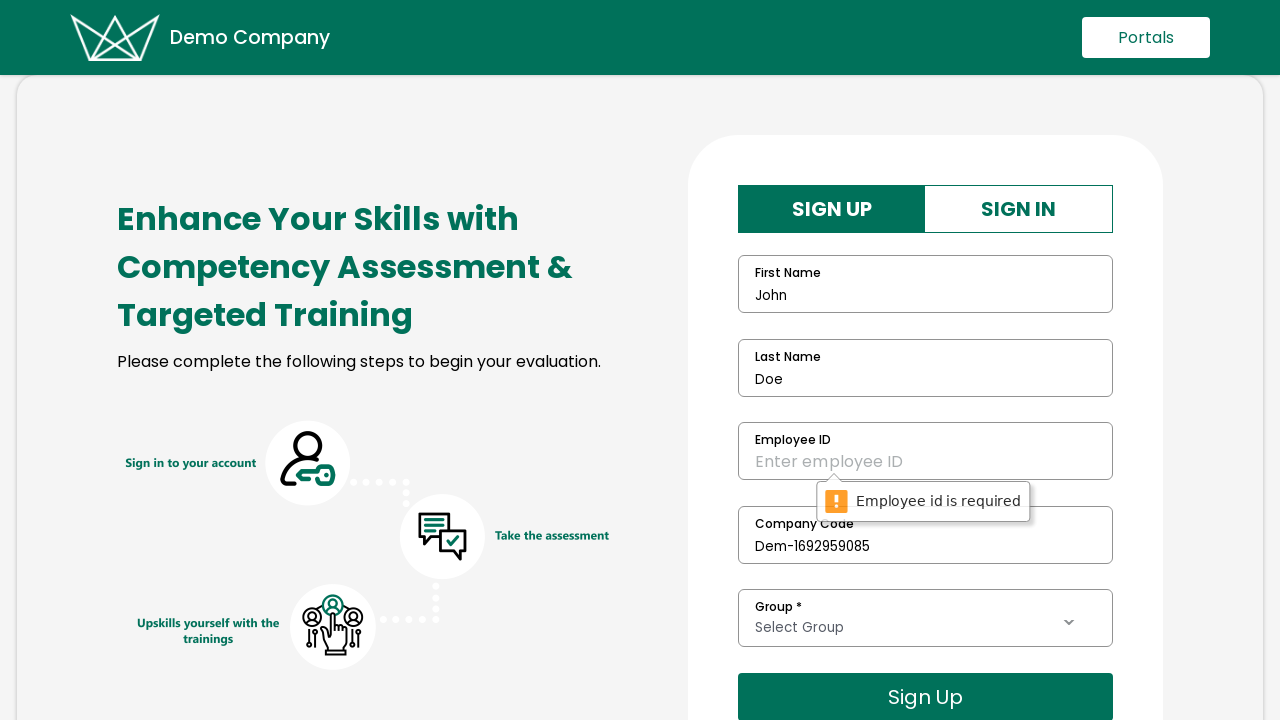

Waited 2 seconds for error message to appear
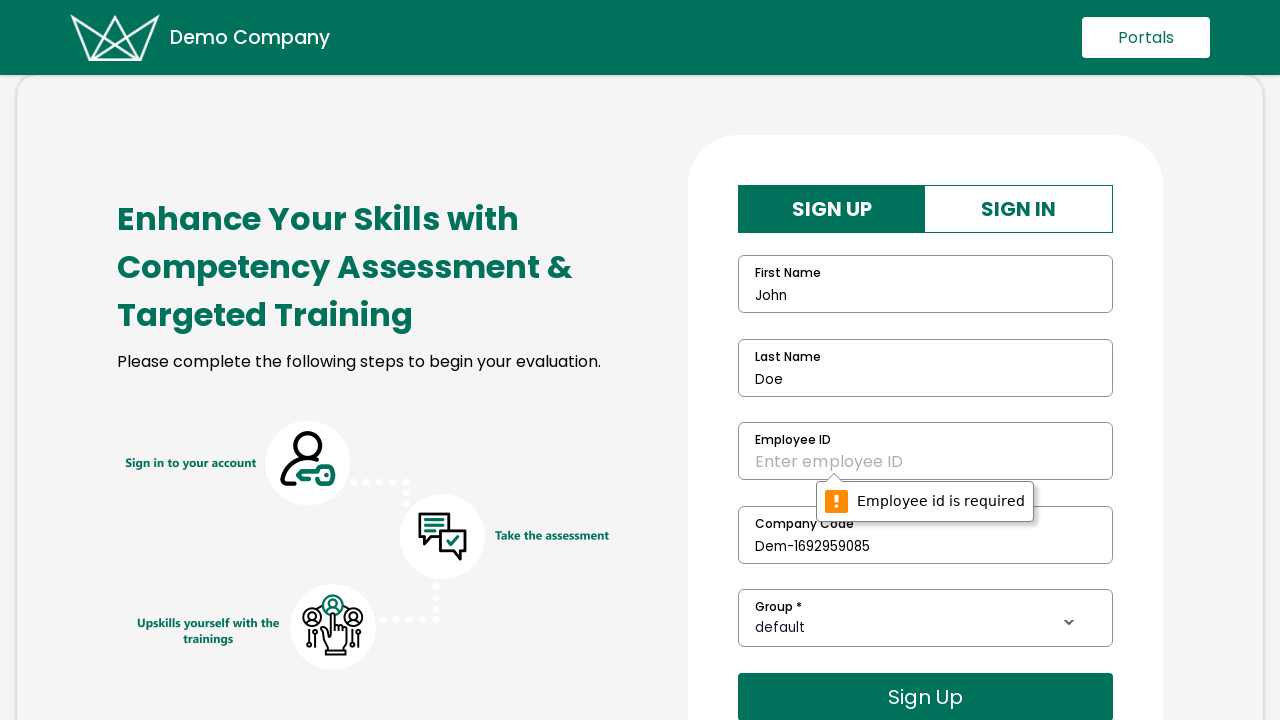

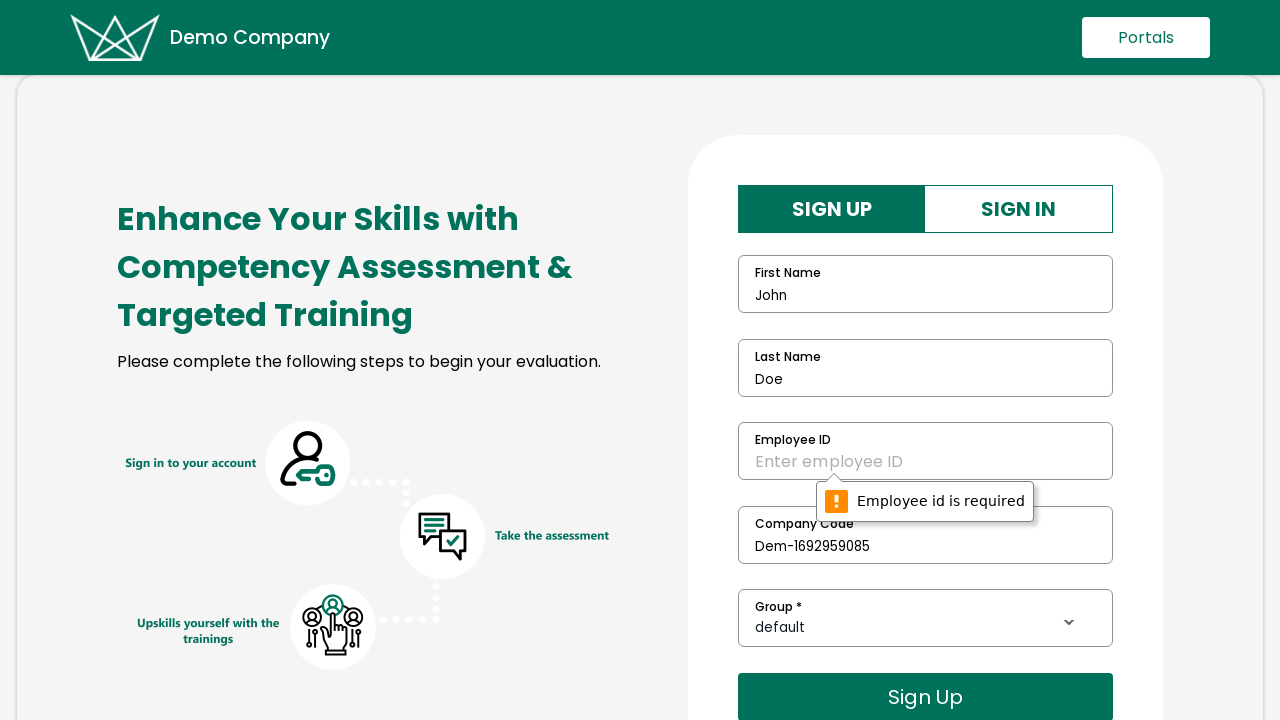